Tests injecting jQuery and jQuery Growl library into a page, then displays a notification message using the Growl plugin to demonstrate on-page debugging notifications.

Starting URL: http://the-internet.herokuapp.com

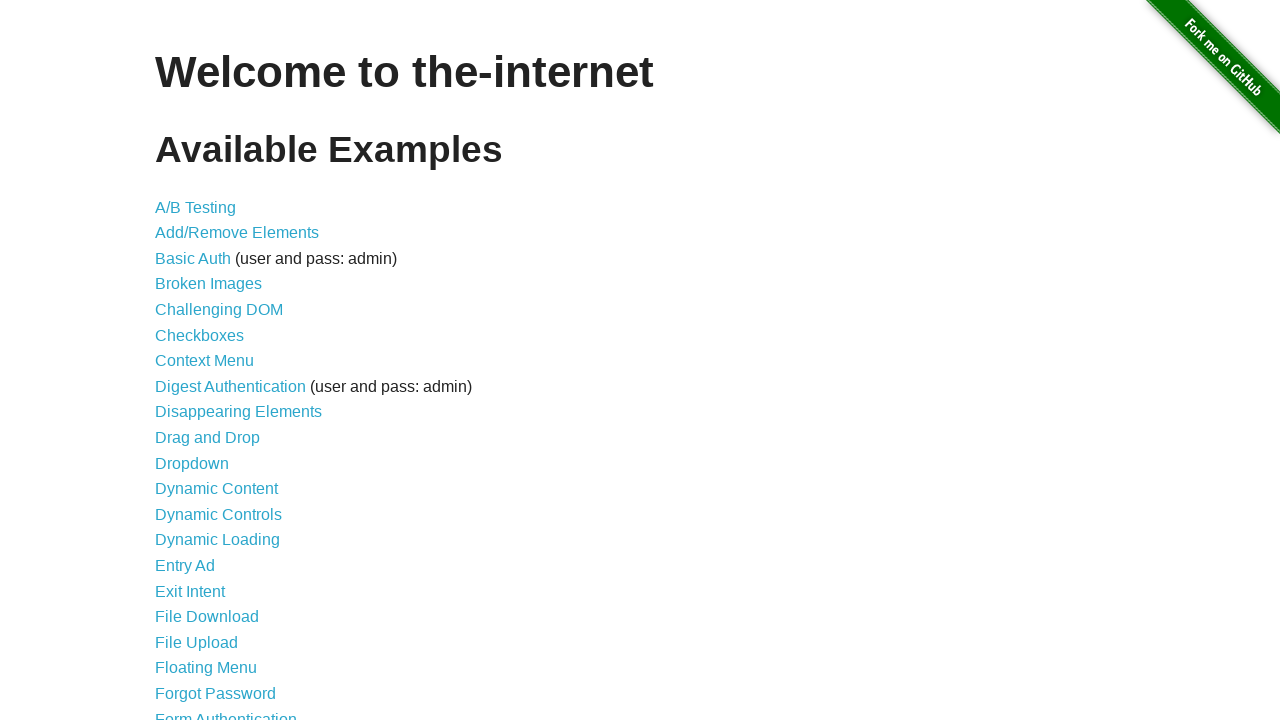

Injected jQuery library into the page if not already present
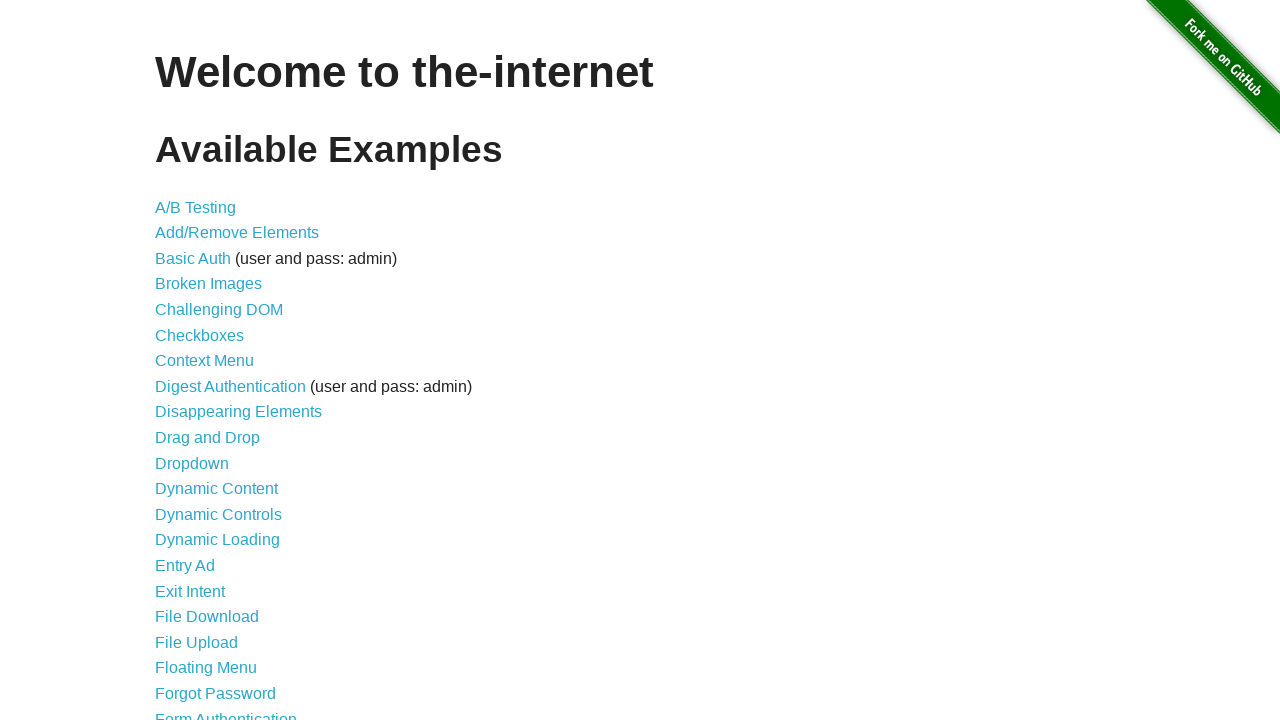

Confirmed jQuery library loaded successfully
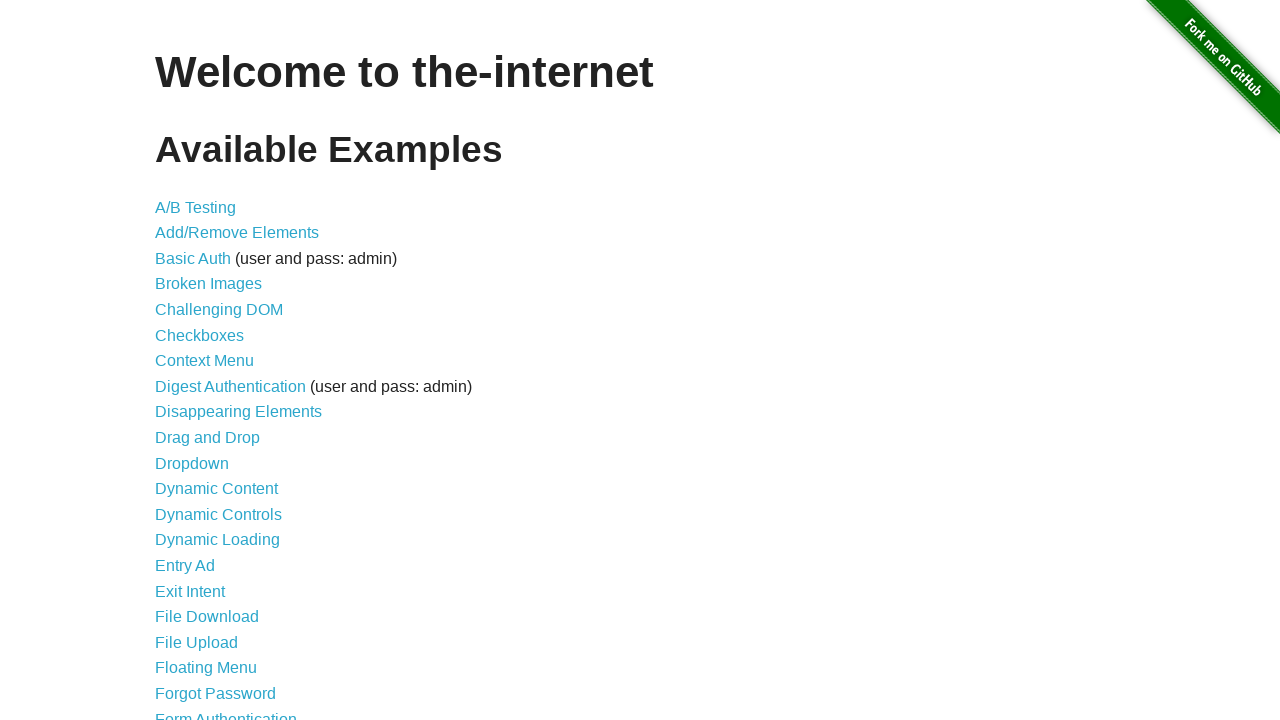

Injected jQuery Growl library into the page
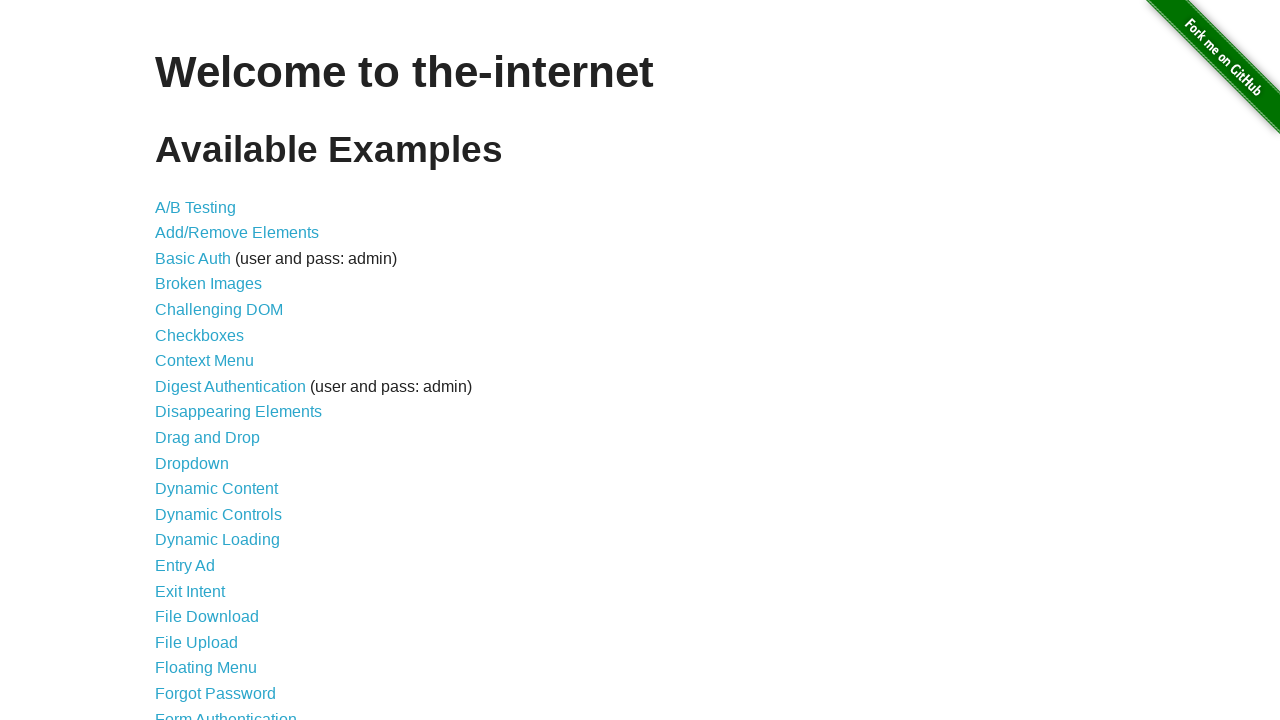

Injected jQuery Growl CSS stylesheet into the page
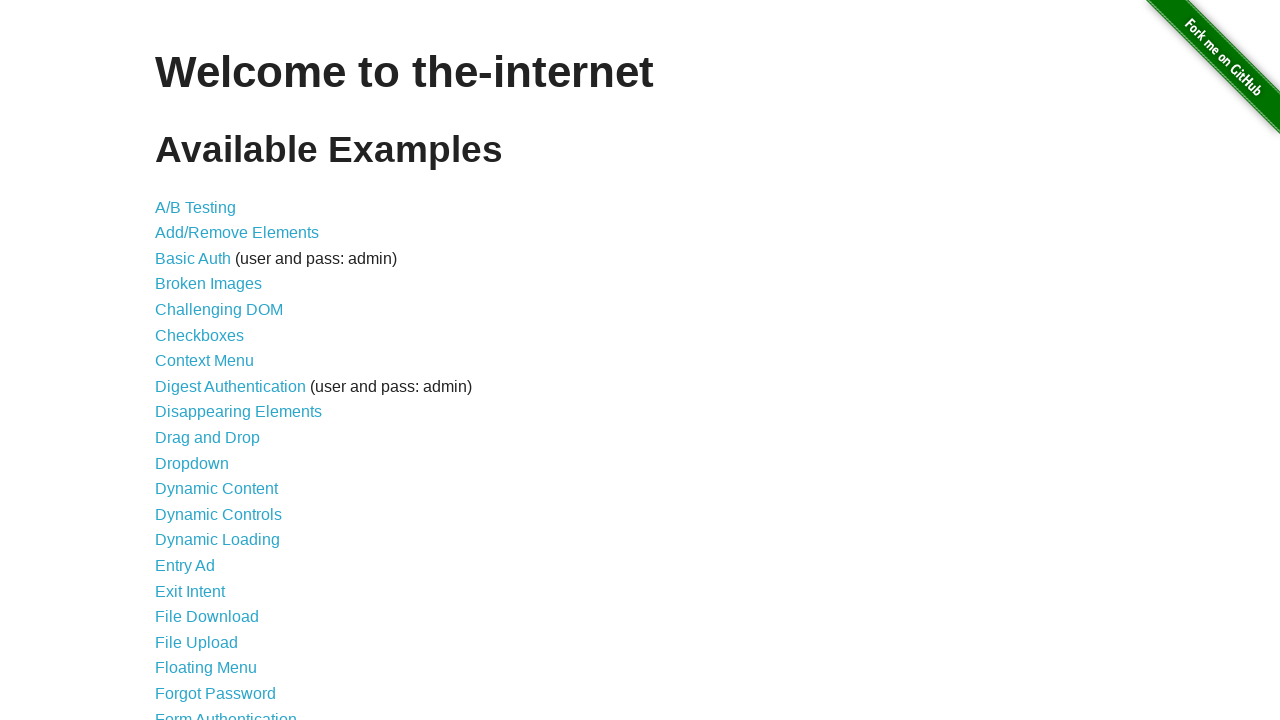

Confirmed jQuery Growl plugin loaded and is ready to use
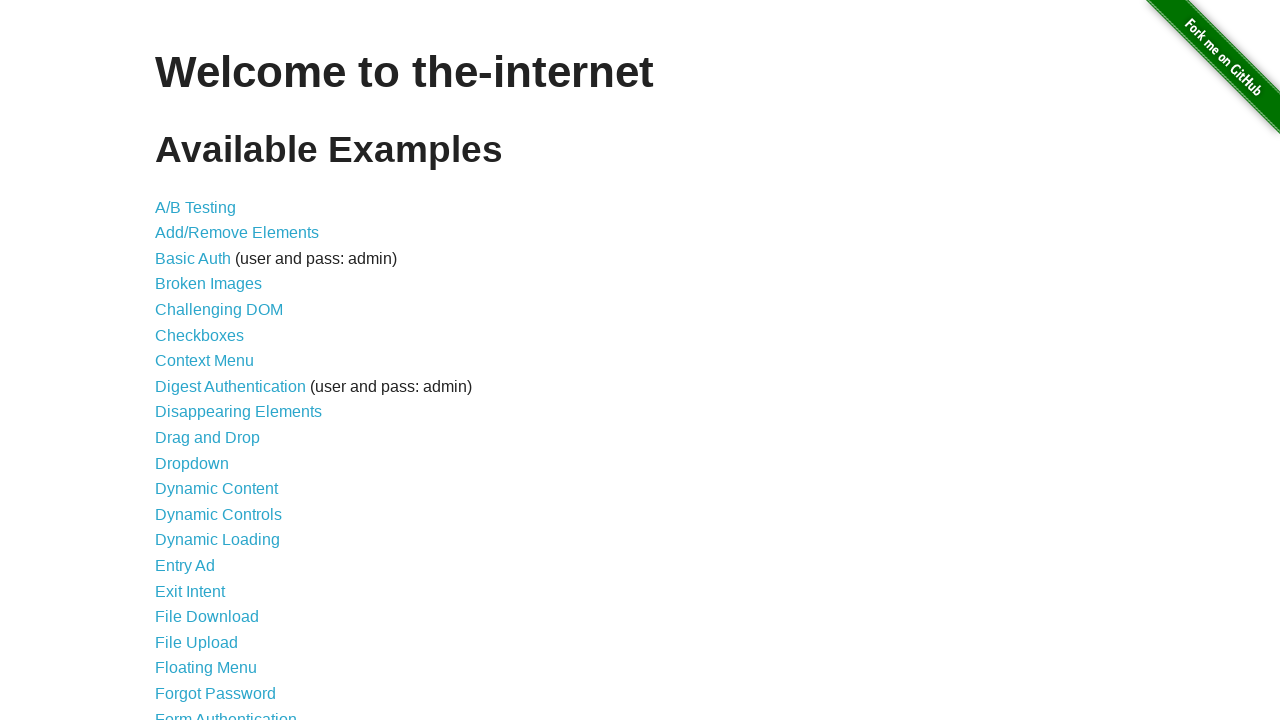

Displayed jQuery Growl notification with title 'GET' and message '/'
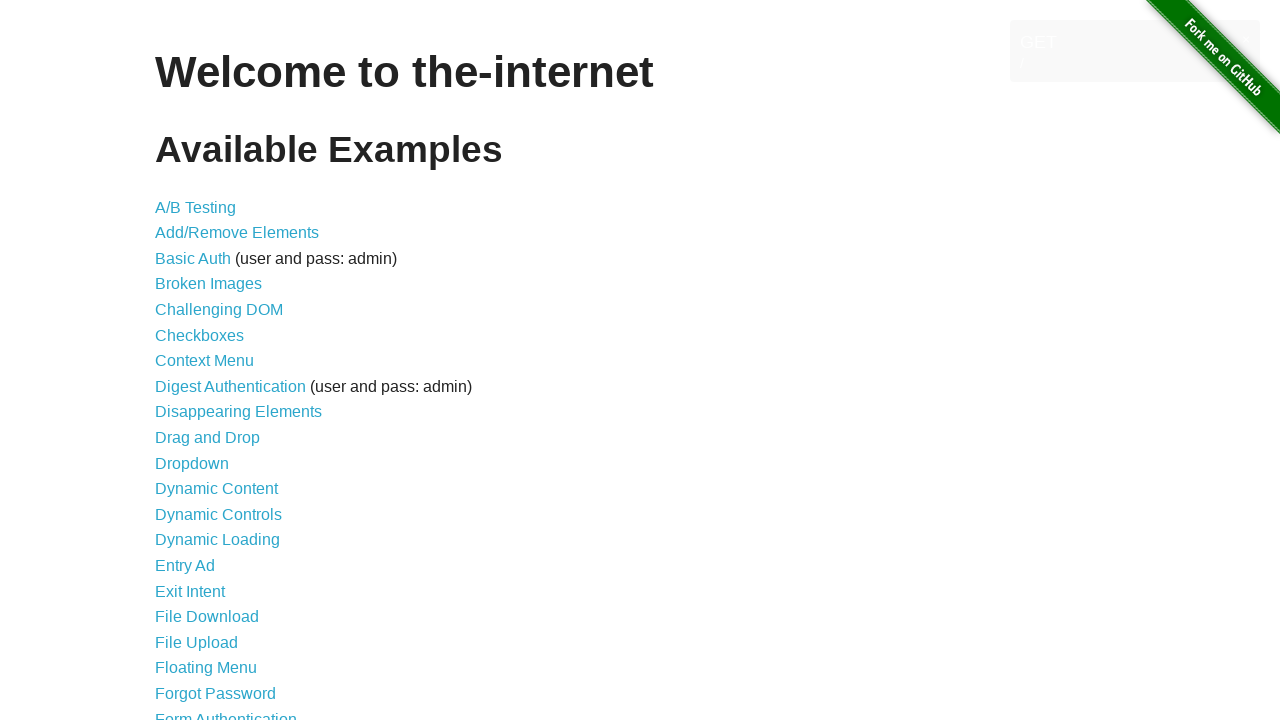

Growl notification element appeared on the page
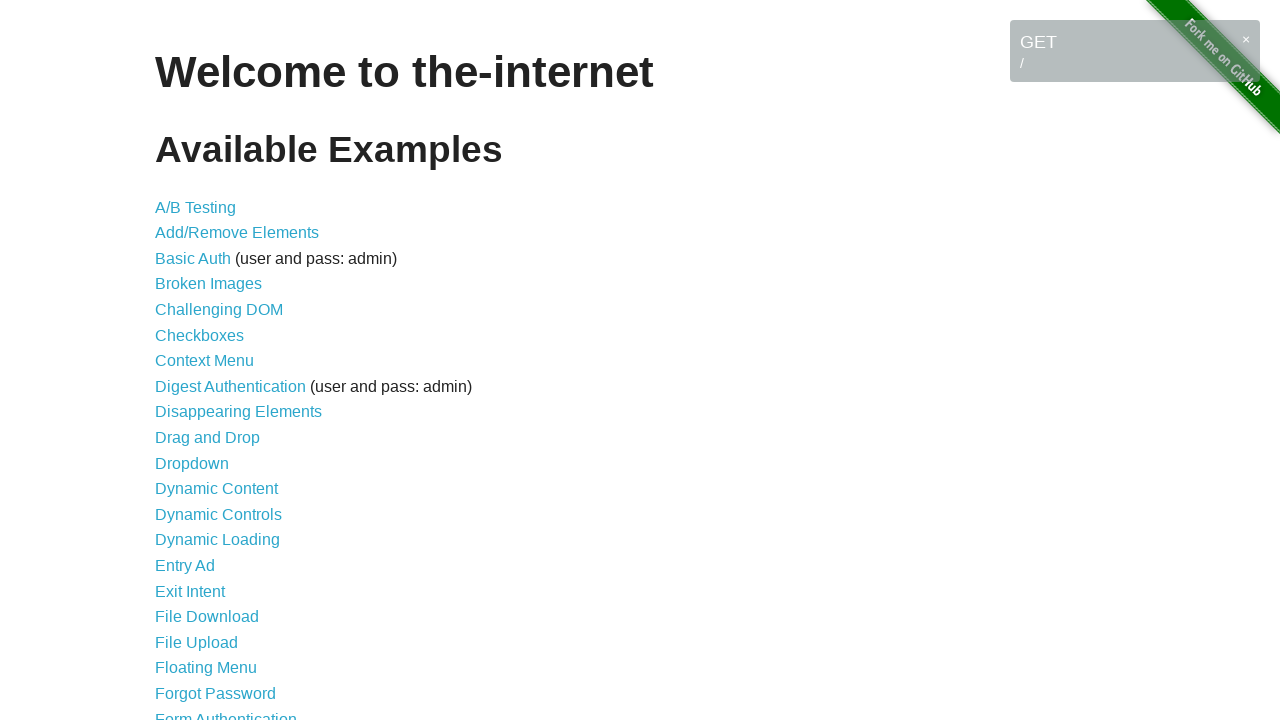

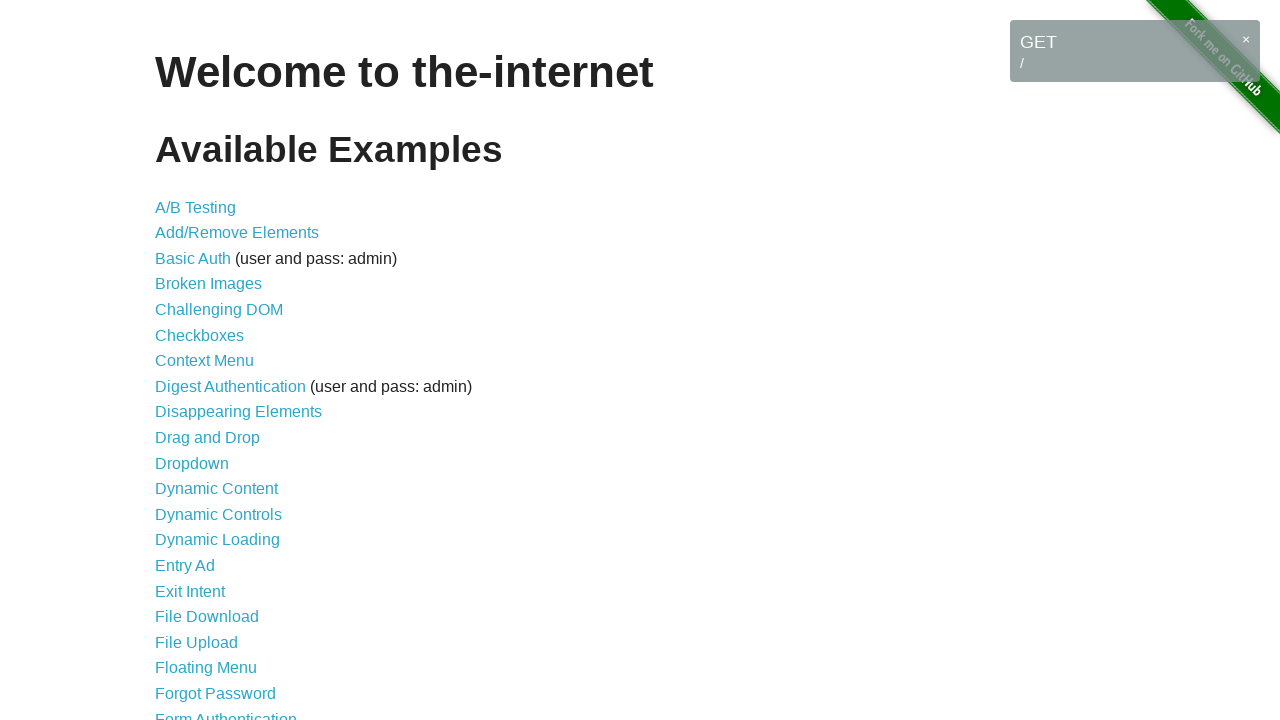